Tests FAQ accordion by clicking on "Я жизу за МКАДом, привезёте?" question and verifying the answer is displayed.

Starting URL: https://qa-scooter.praktikum-services.ru/

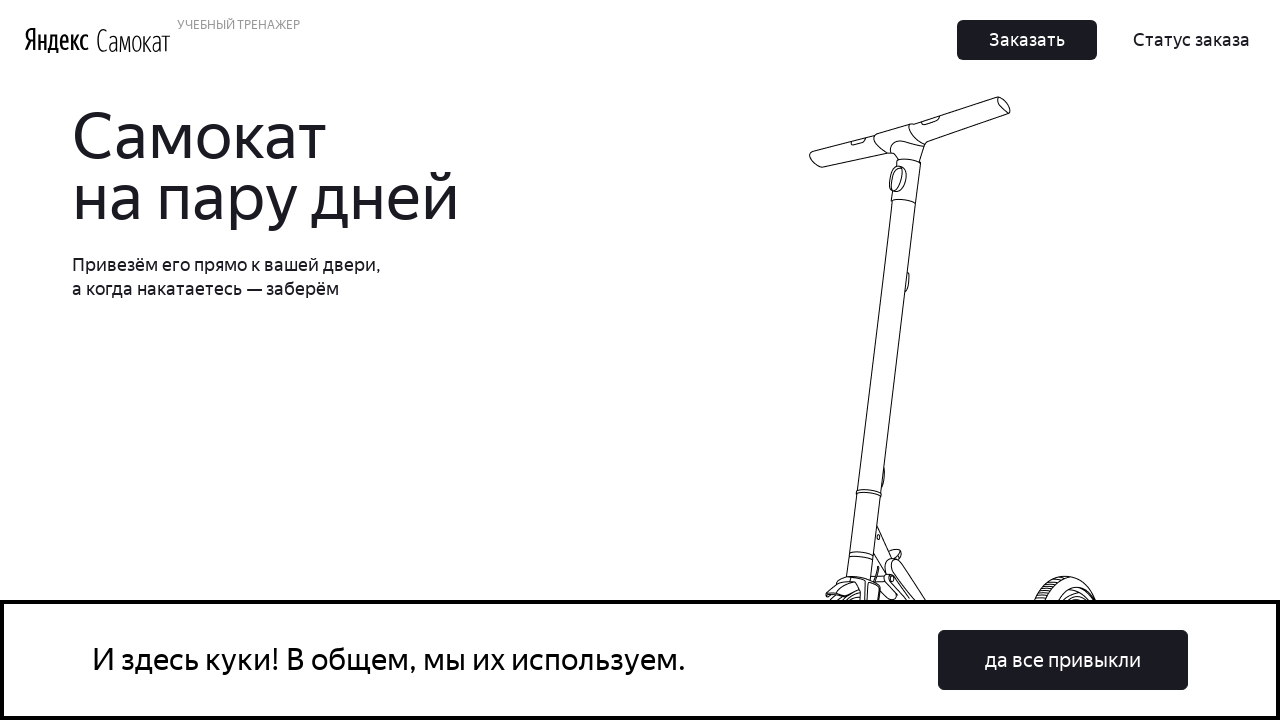

Located FAQ question element 'Я жизу за МКАДом, привезёте?'
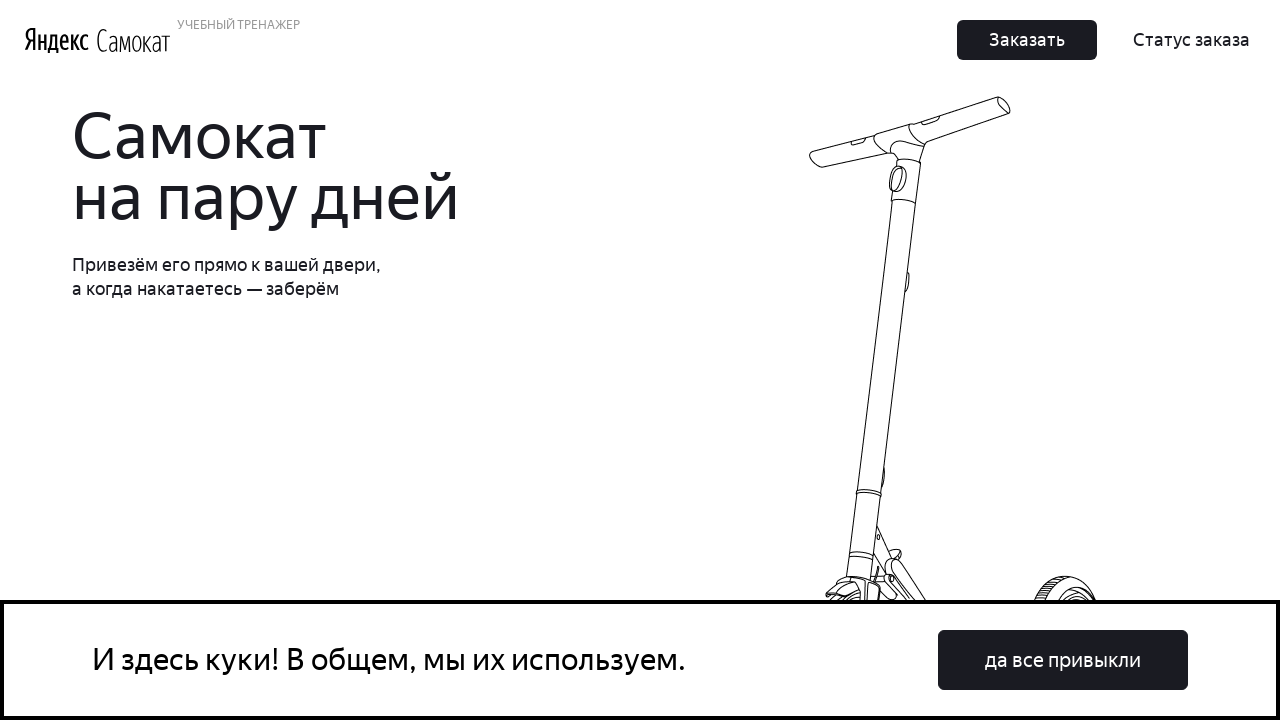

Scrolled FAQ question into view
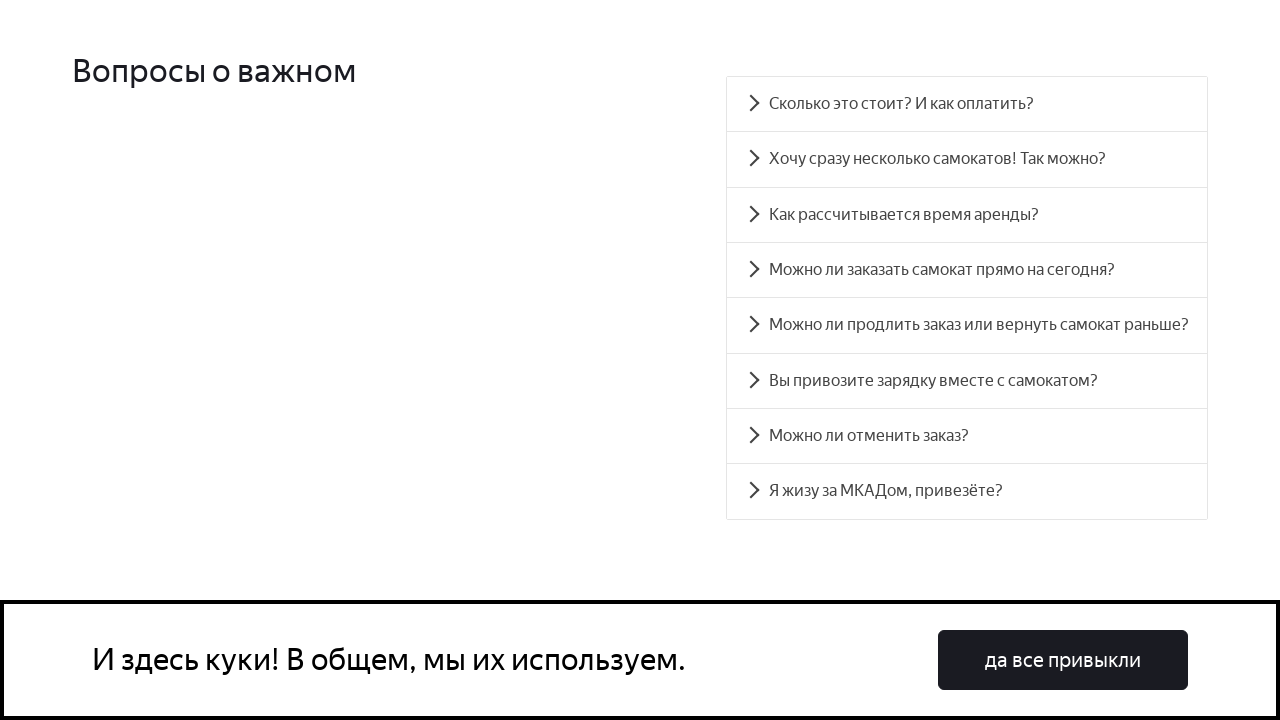

Clicked on FAQ question 'Я жизу за МКАДом, привезёте?' at (967, 492) on //div[contains(text(), 'Я жизу за МКАДом, привезёте?')]
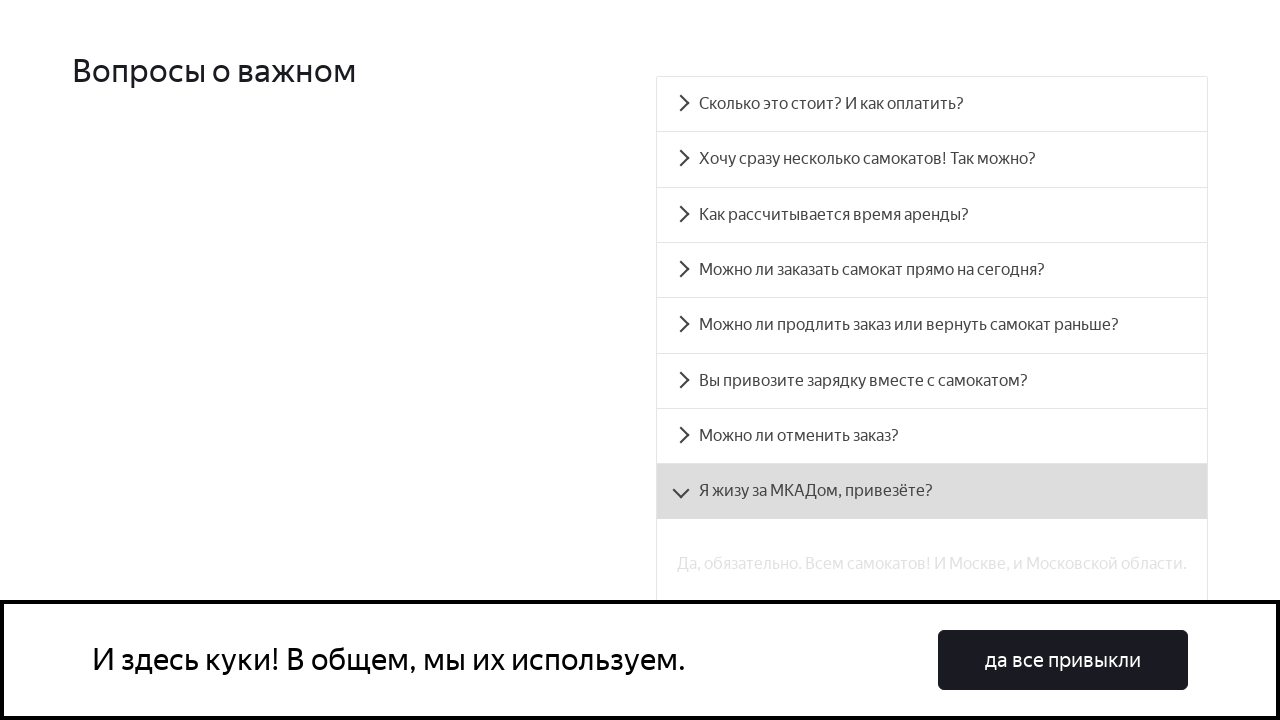

Retrieved aria-controls attribute to get answer element ID
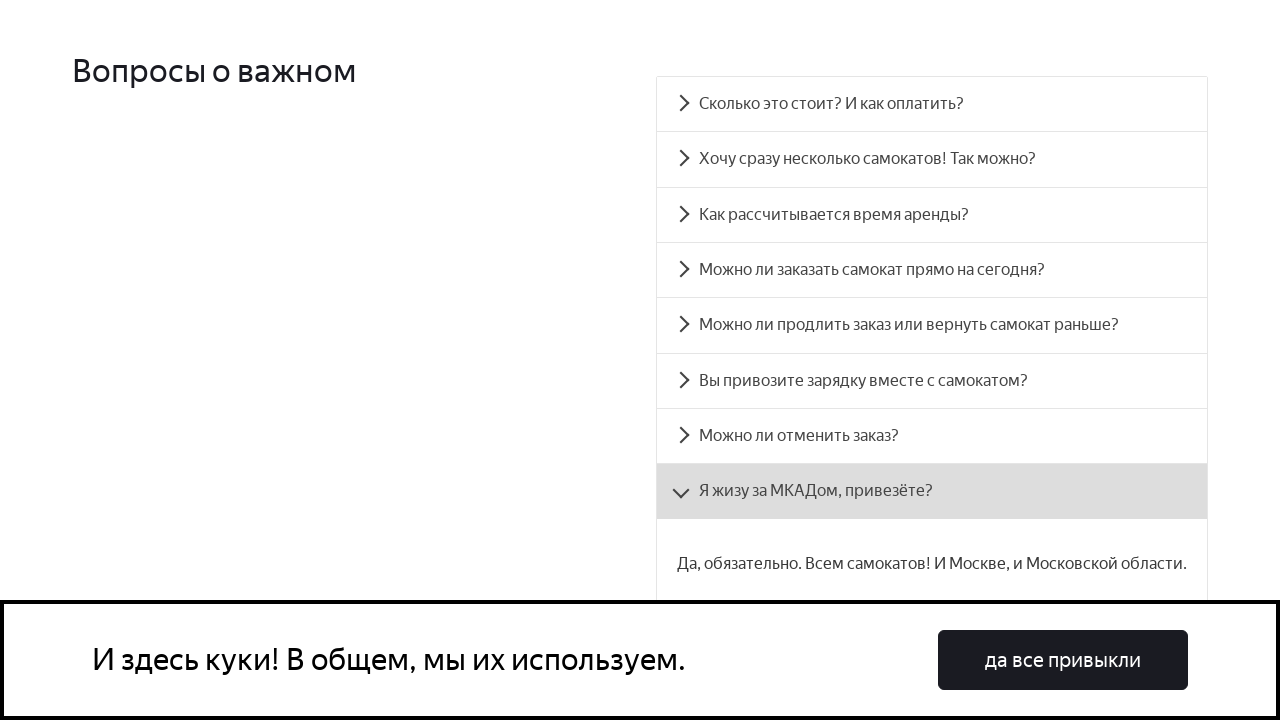

Located answer element by ID from aria-controls
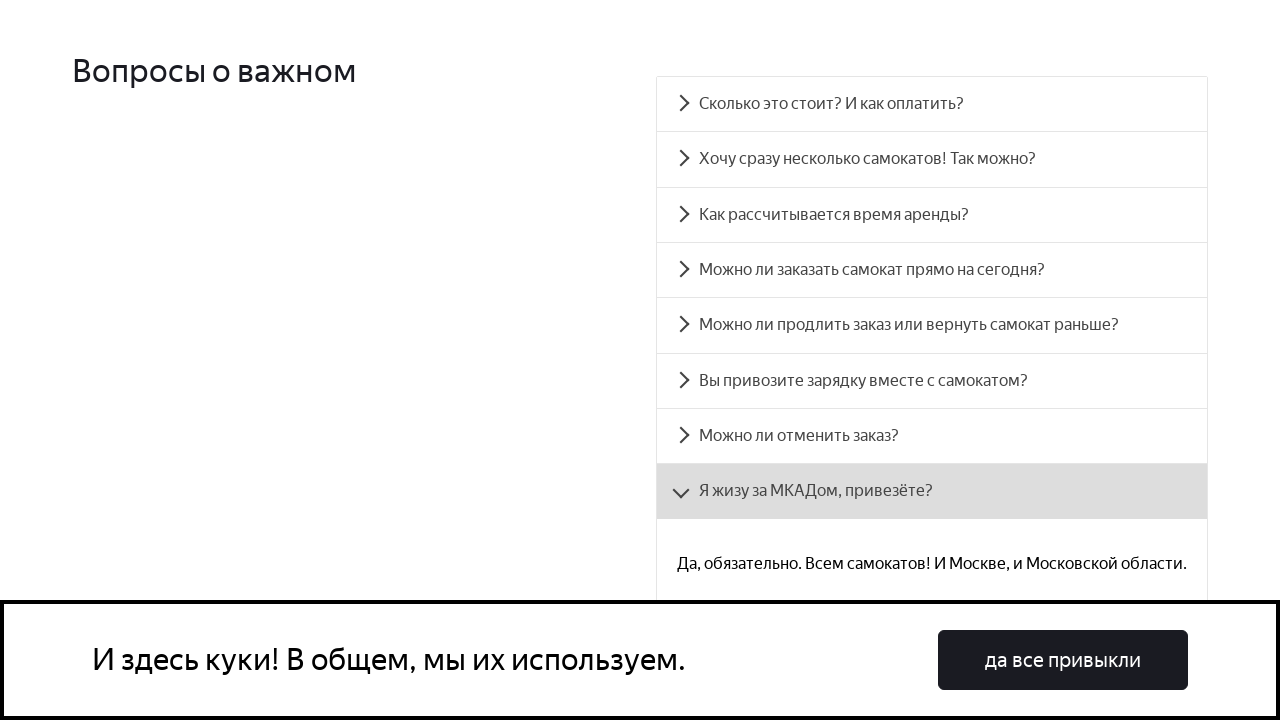

Answer element is now visible - FAQ accordion expanded successfully
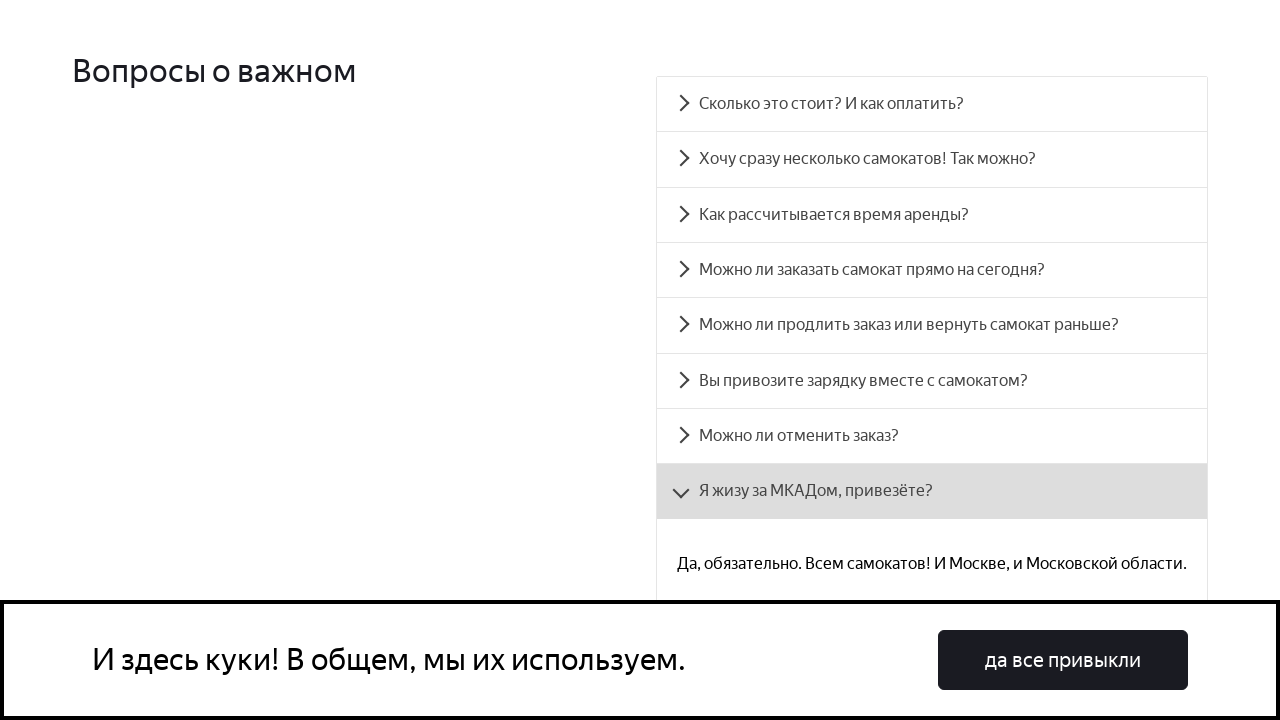

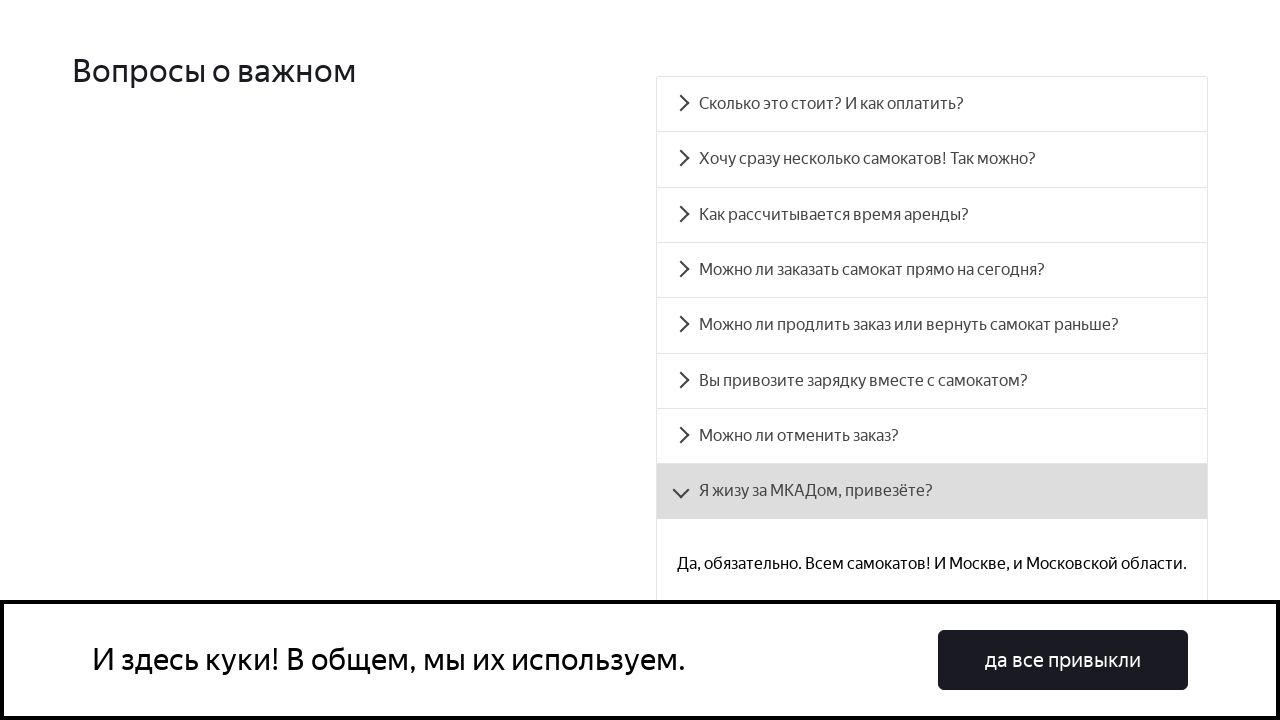